Tests window handling by clicking a button that opens a new window, switching to it, and then closing it

Starting URL: https://www.w3schools.com/jsref/tryit.asp?filename=tryjsref_win_open

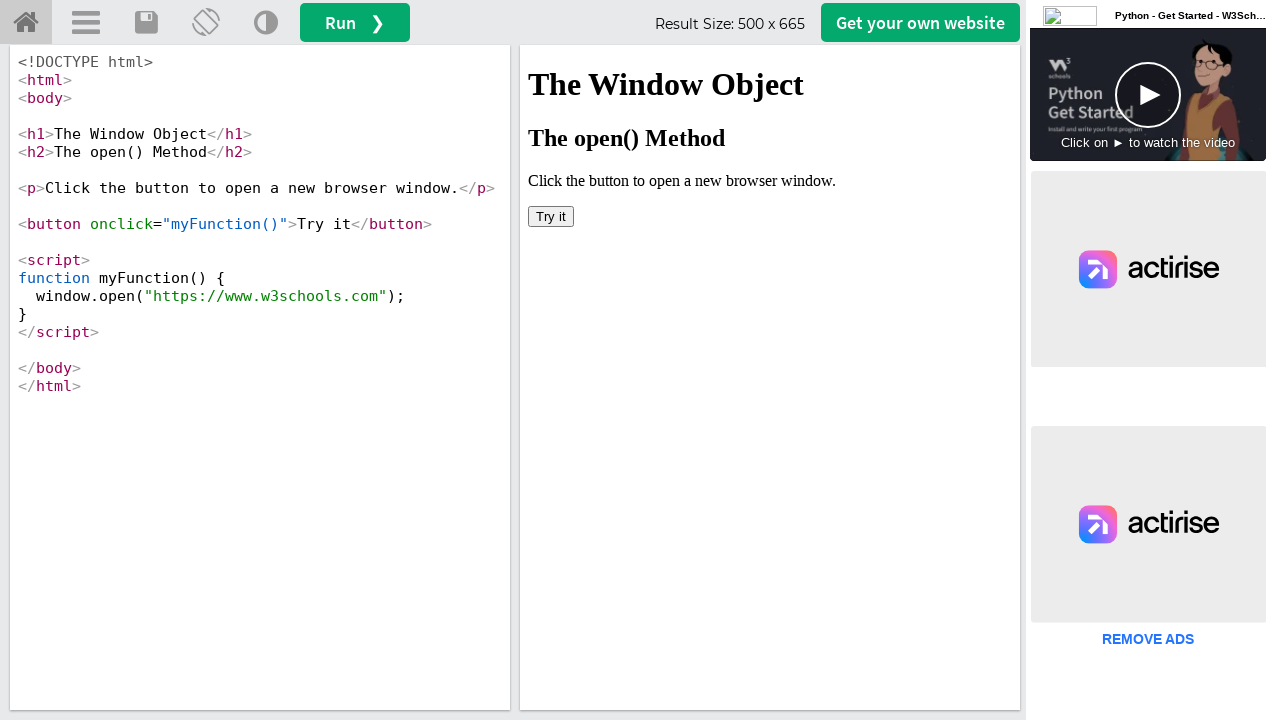

Located iframe containing the Try it button
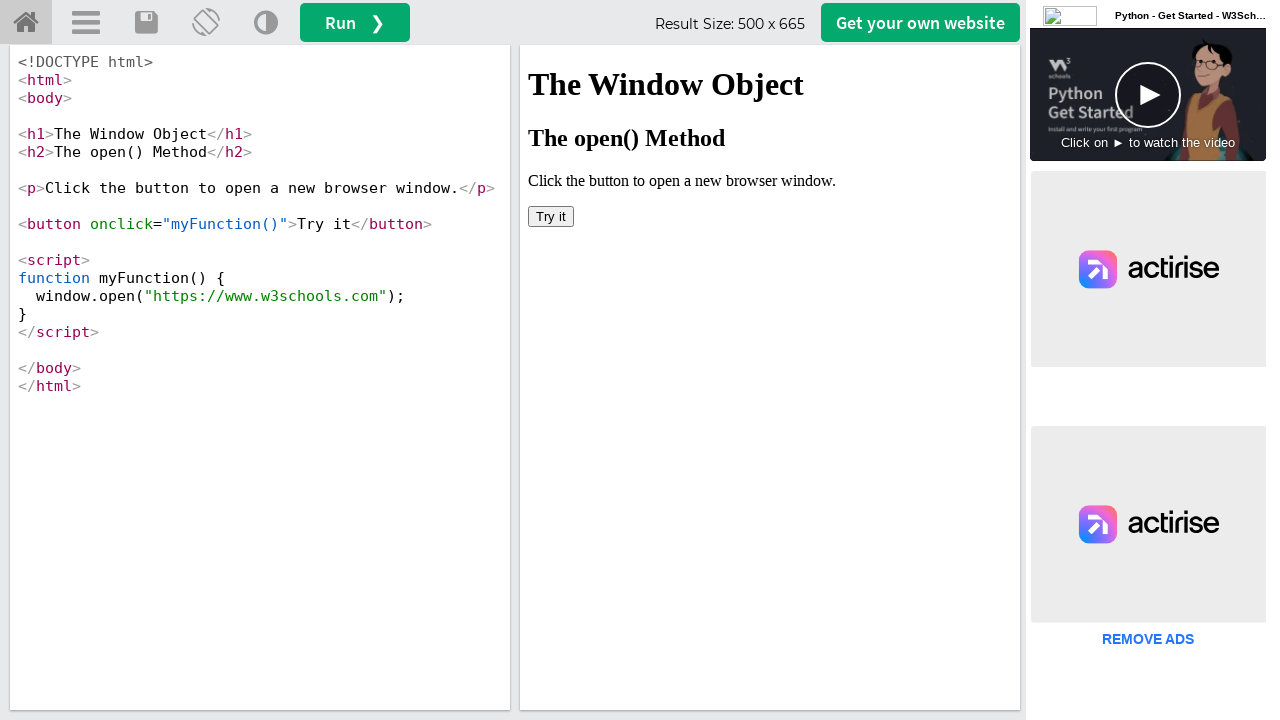

Clicked the Try it button to open a new window at (551, 216) on iframe[name='iframeResult'] >> internal:control=enter-frame >> button >> nth=0
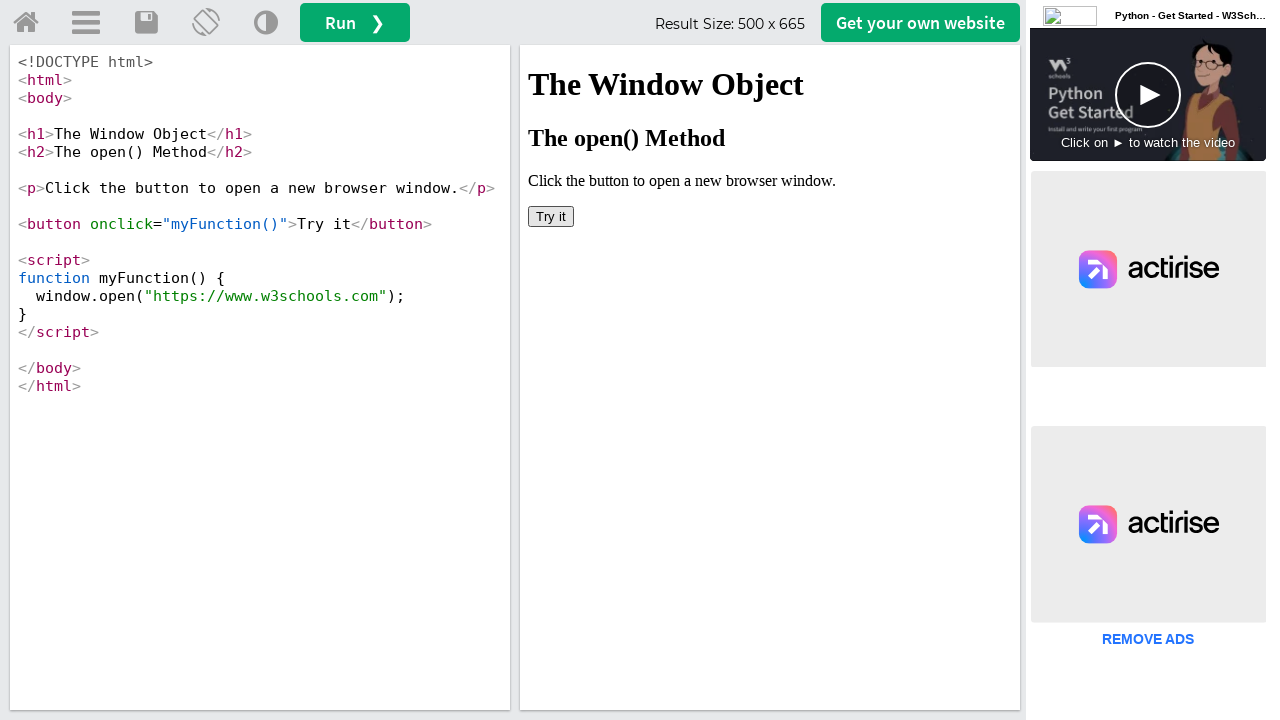

New window opened and reference acquired
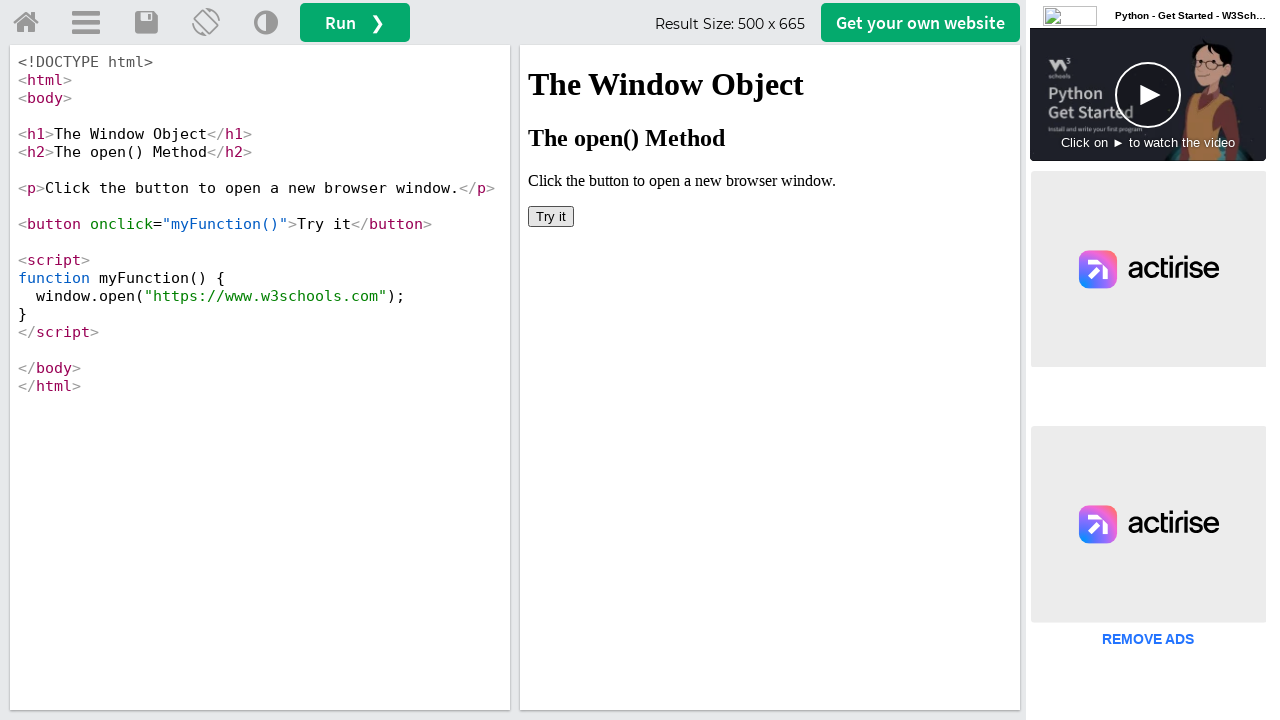

New window finished loading
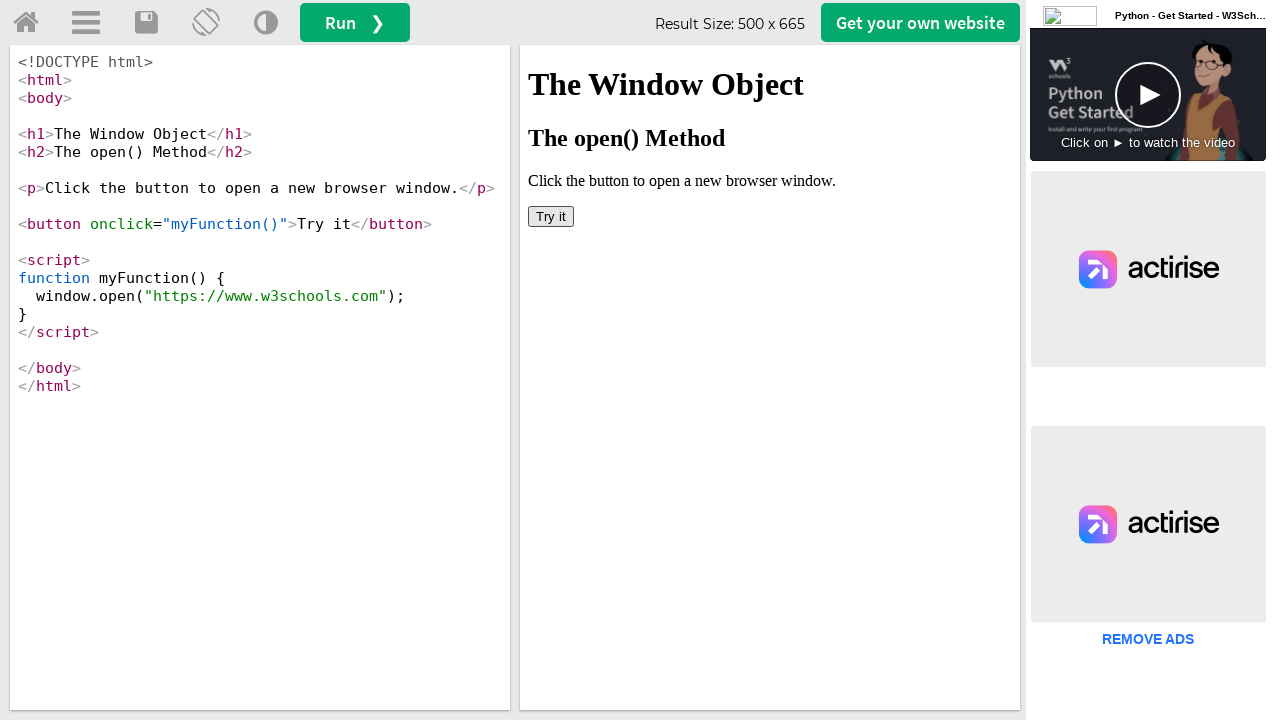

Closed the new window
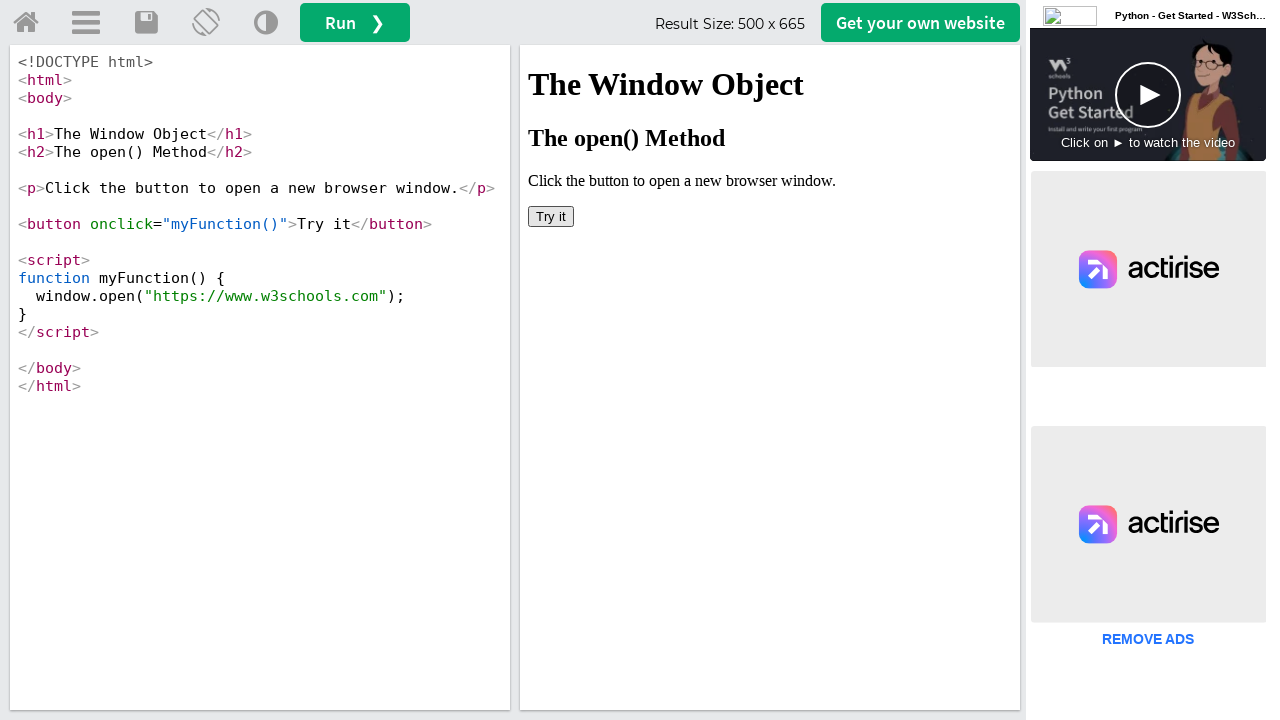

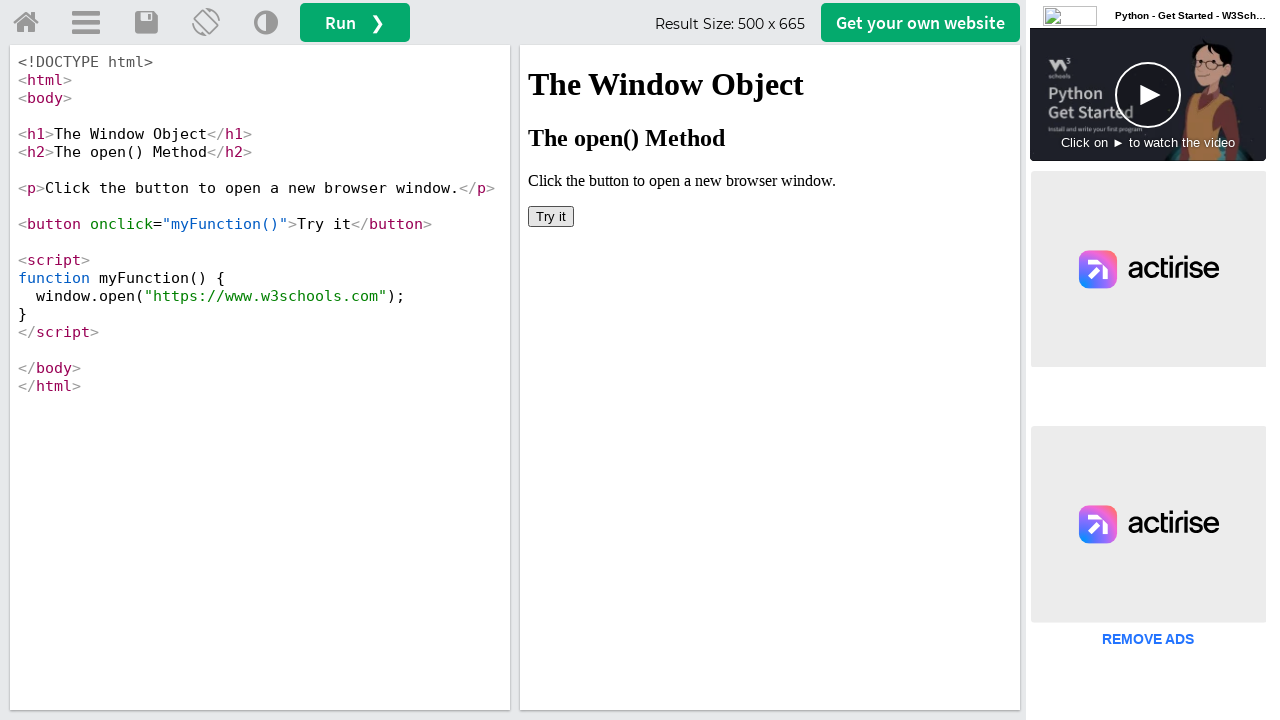